Tests opening a new browser tab/window by clicking a button on the DemoQA browser windows demo page, then verifies the new tab contains the expected heading element.

Starting URL: https://demoqa.com/browser-windows

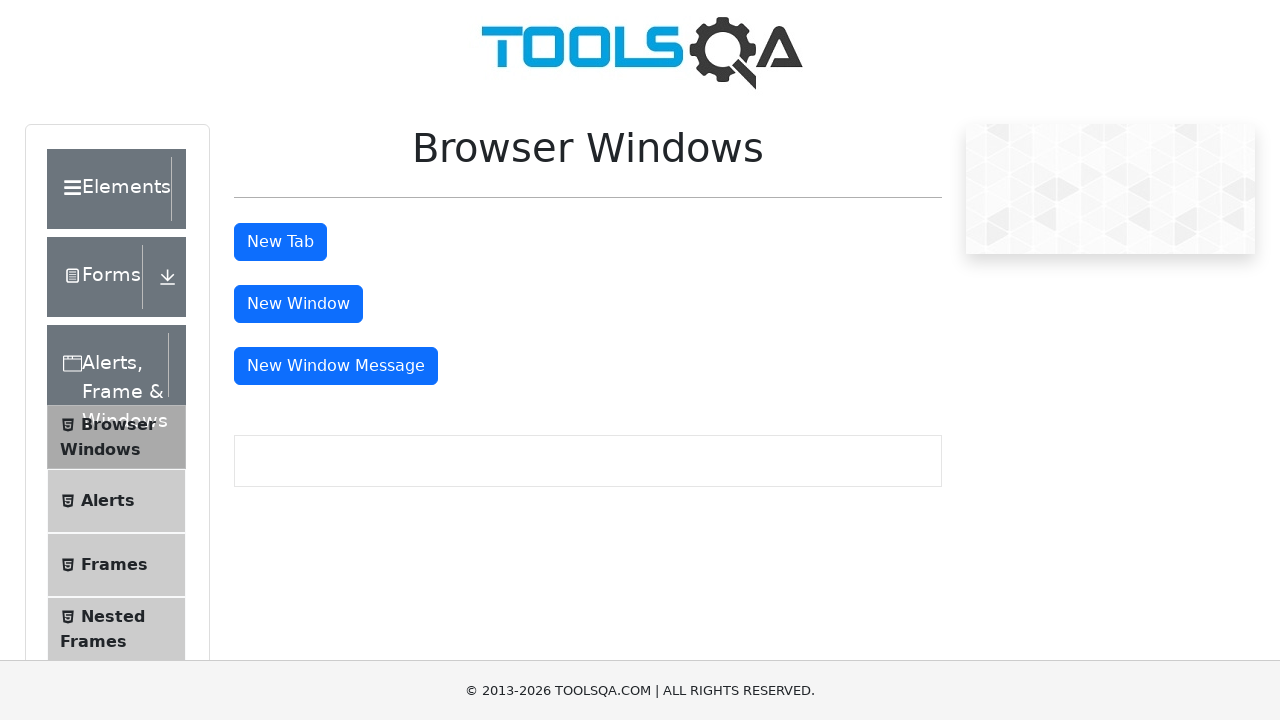

Clicked 'New Tab' button to open new browser window at (280, 242) on #tabButton
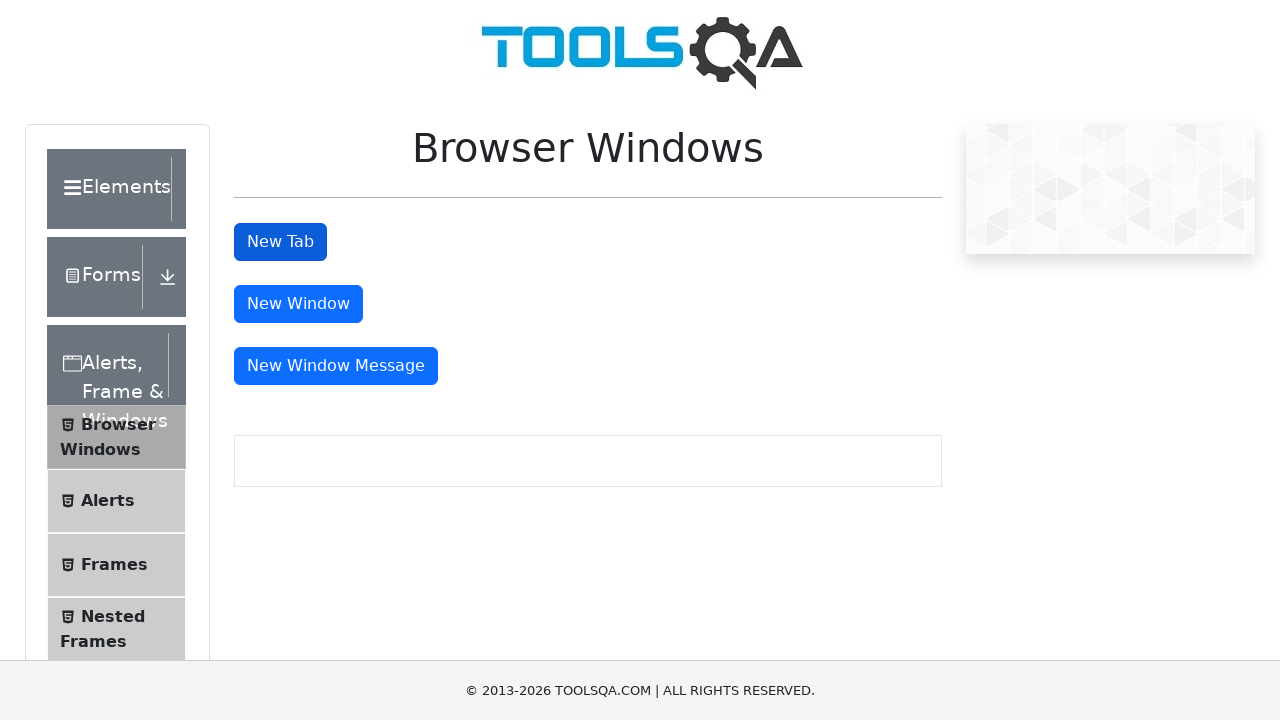

Captured new page/tab object after click
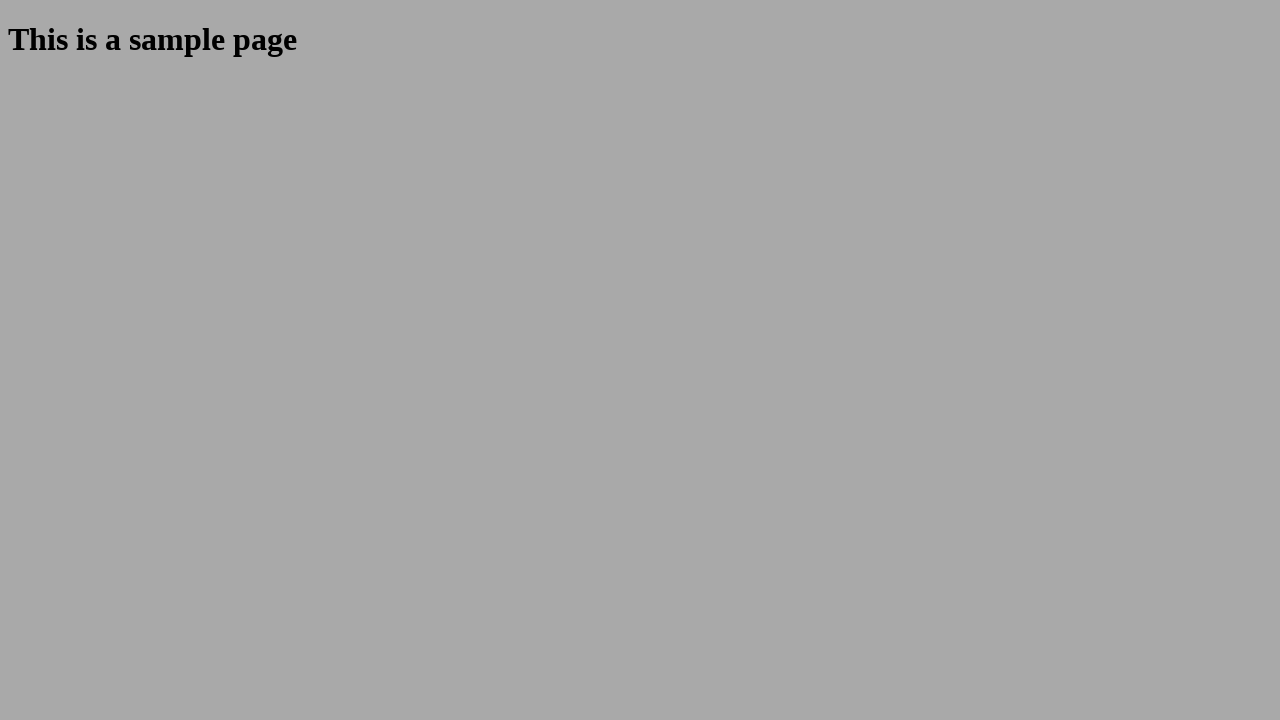

Verified sample heading element loaded in new tab
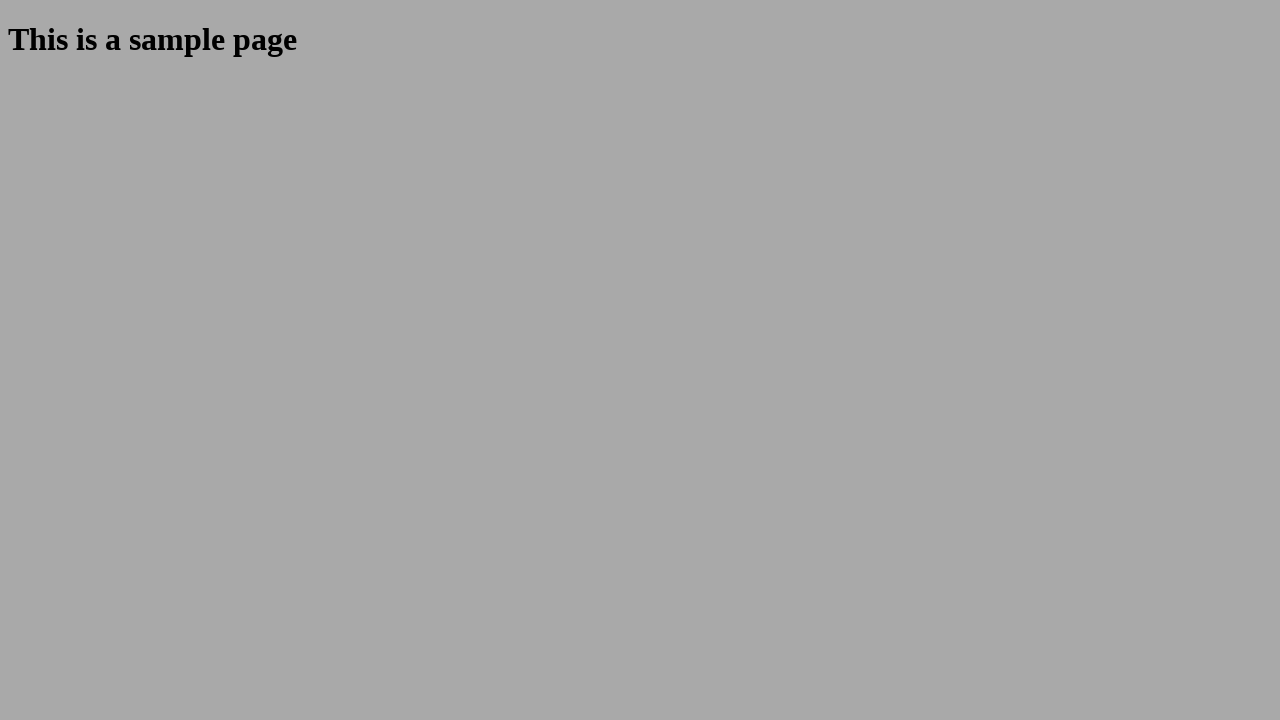

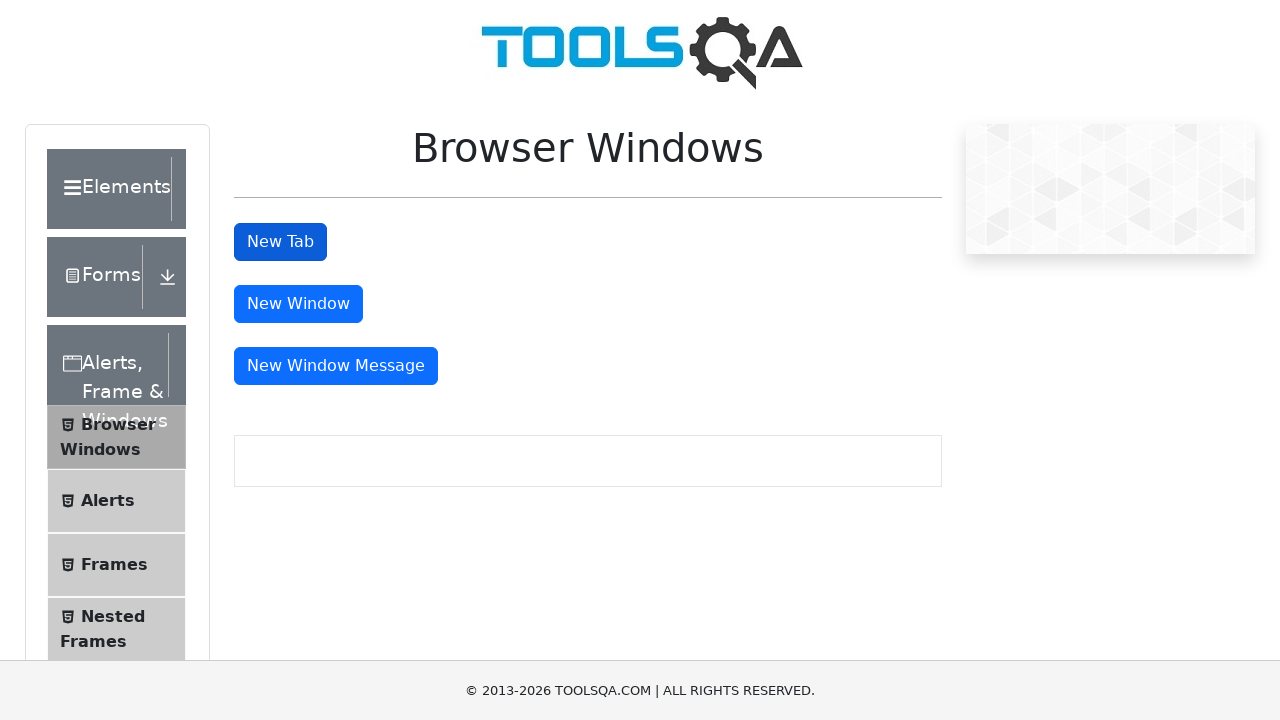